Tests checkbox functionality by checking if elements are enabled and selected, then clicking a checkbox to verify state change

Starting URL: https://selenium08.blogspot.com/2019/07/check-box-and-radio-buttons.html

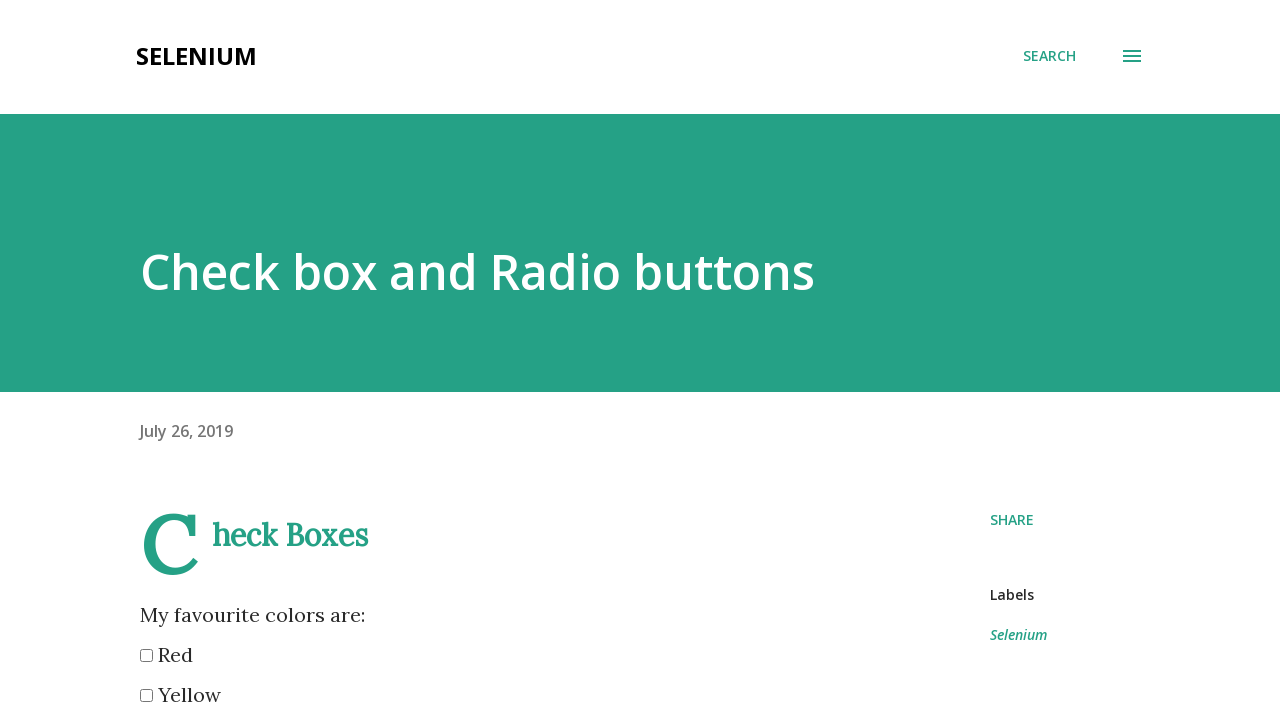

Located red checkbox element
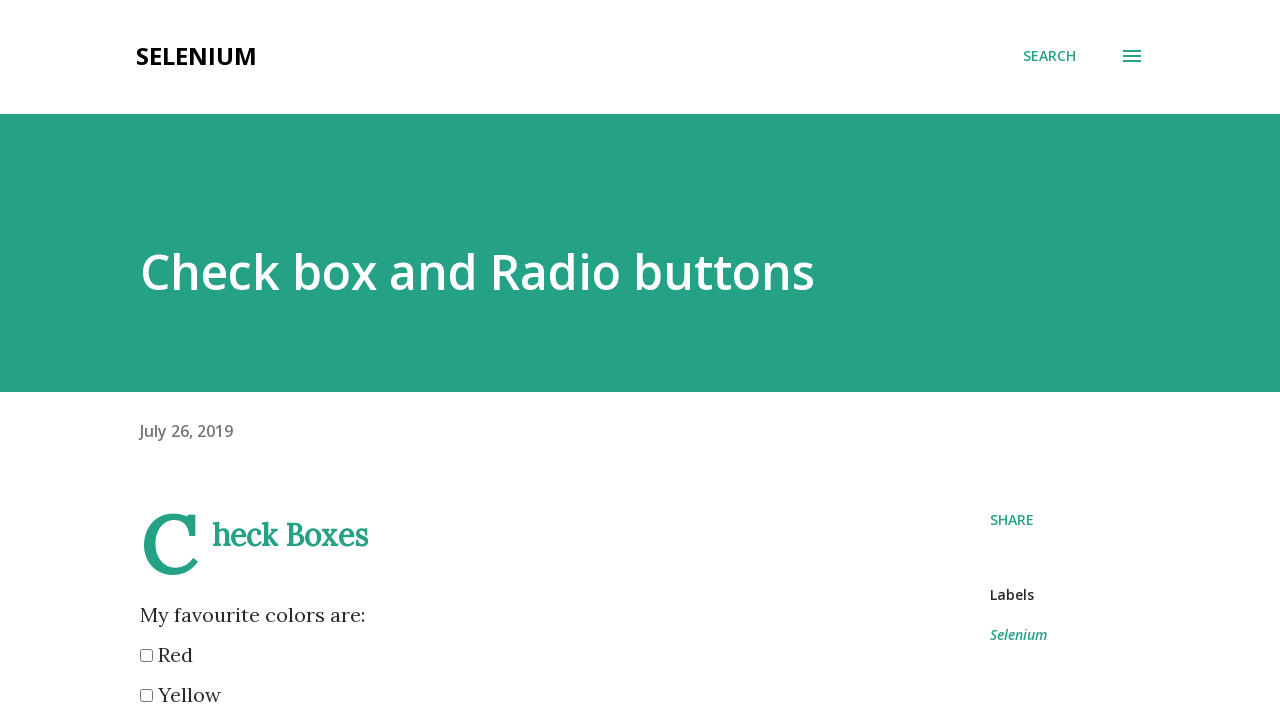

Checked if red checkbox is enabled: True
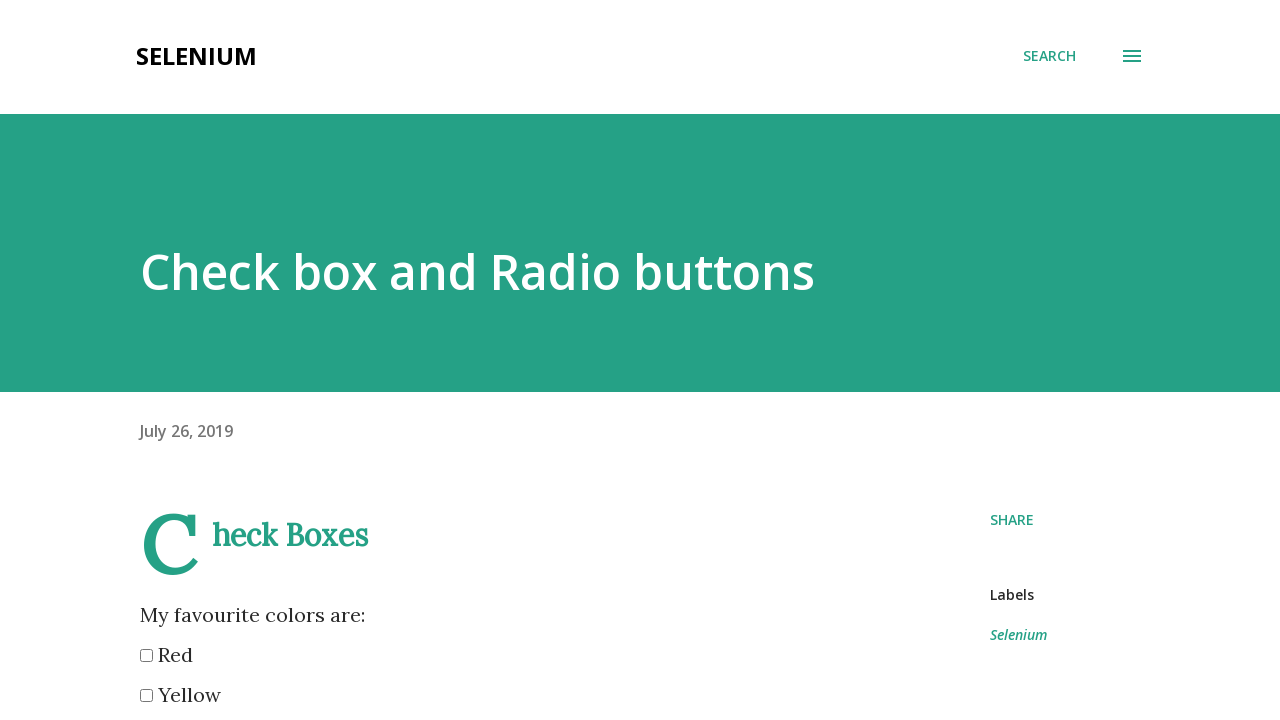

Checked if red checkbox is selected before clicking: False
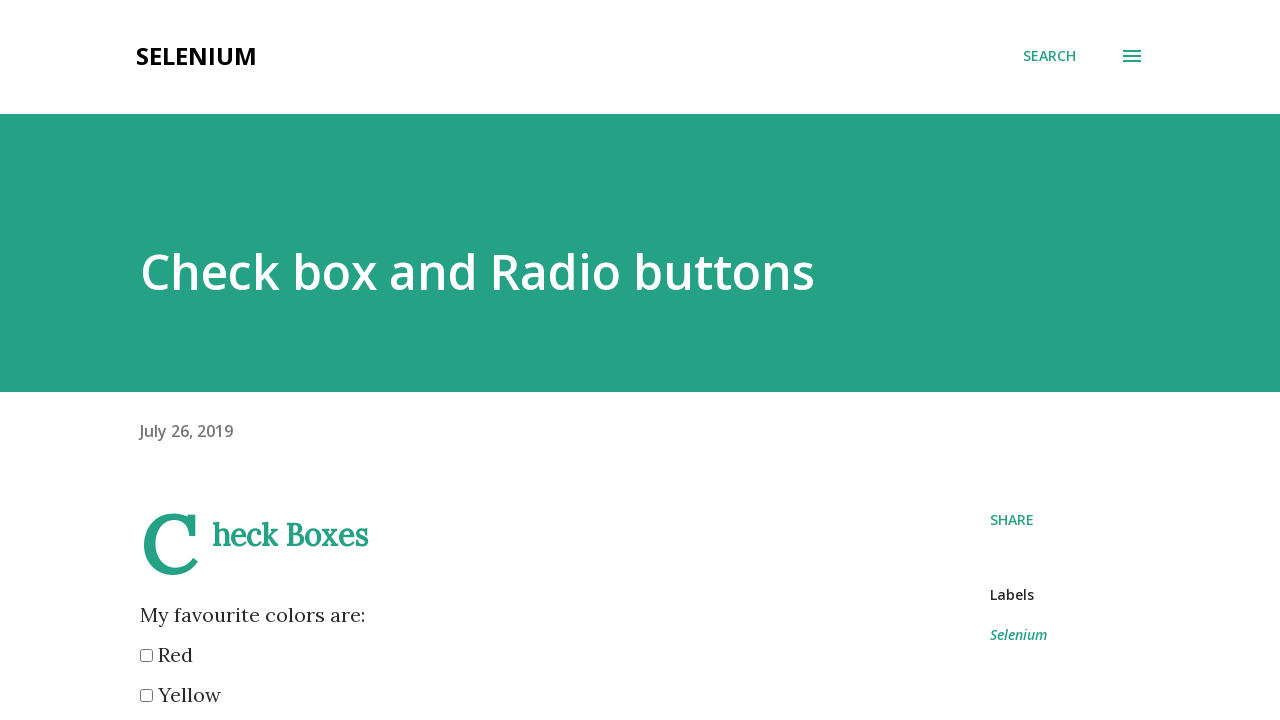

Clicked on red checkbox at (146, 656) on //*[@id="post-body-7702345506409447484"]/div/input[1]
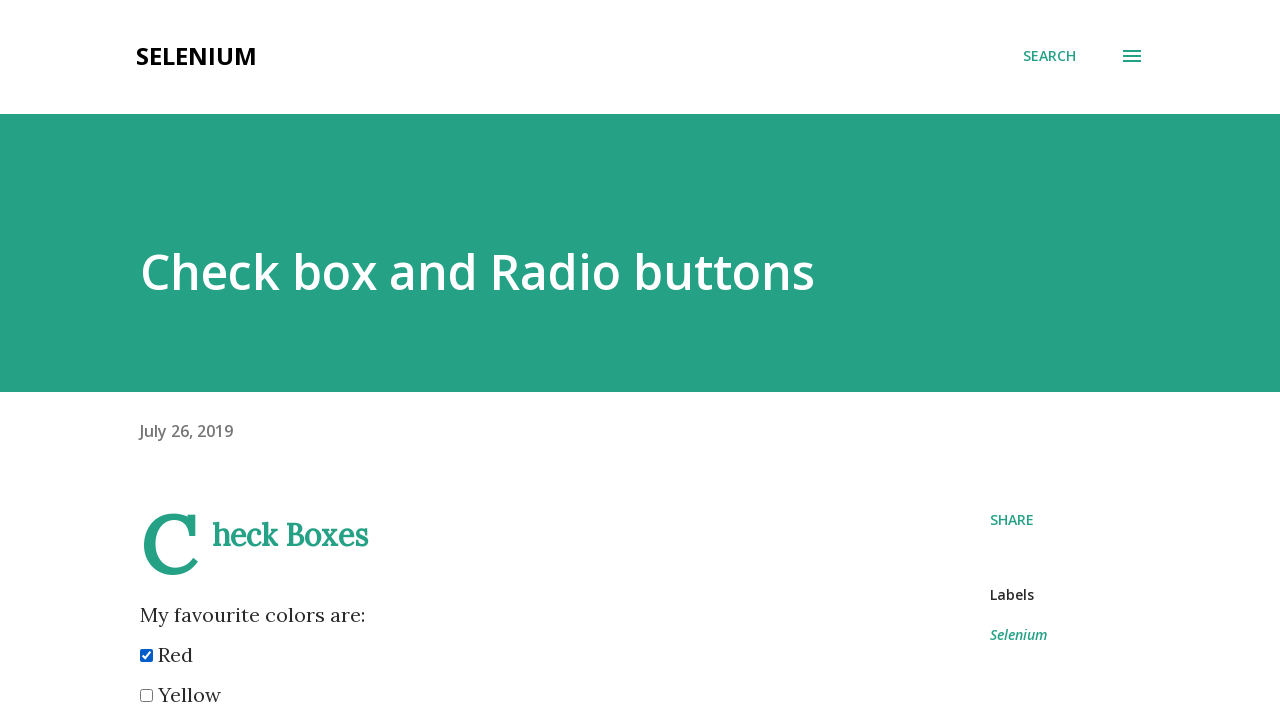

Checked if red checkbox is selected after clicking: True
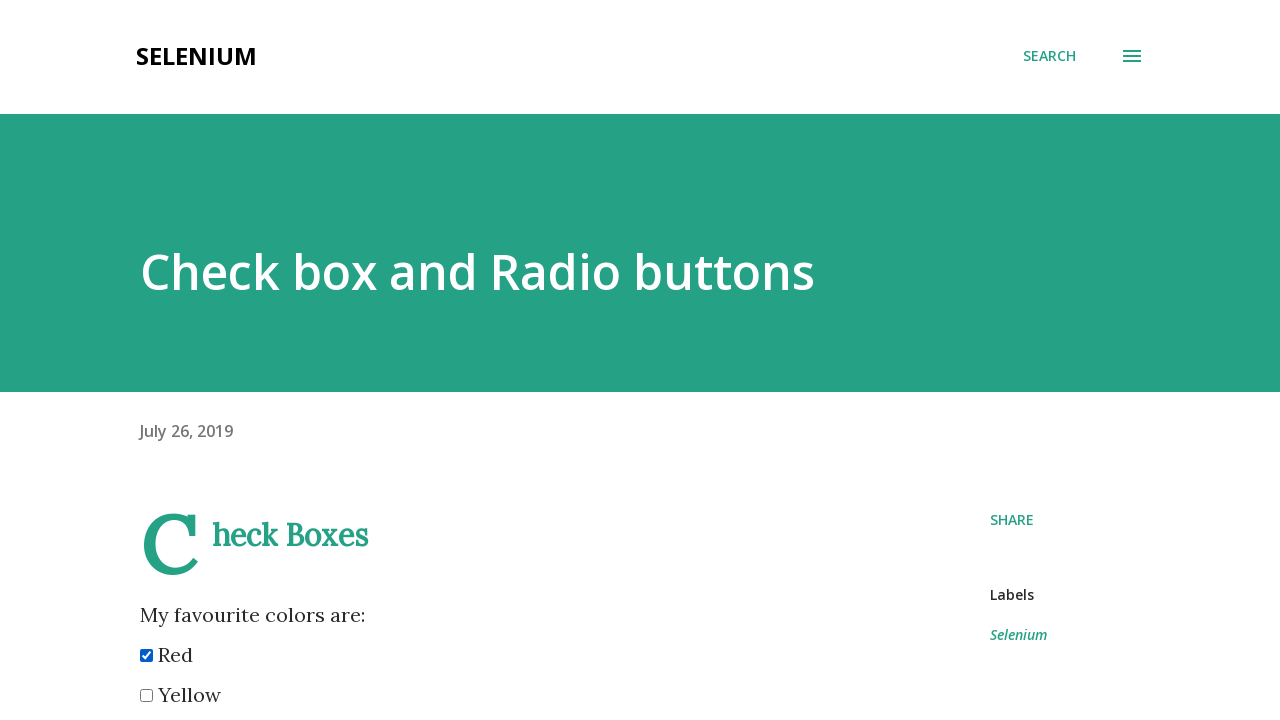

Located opera checkbox element
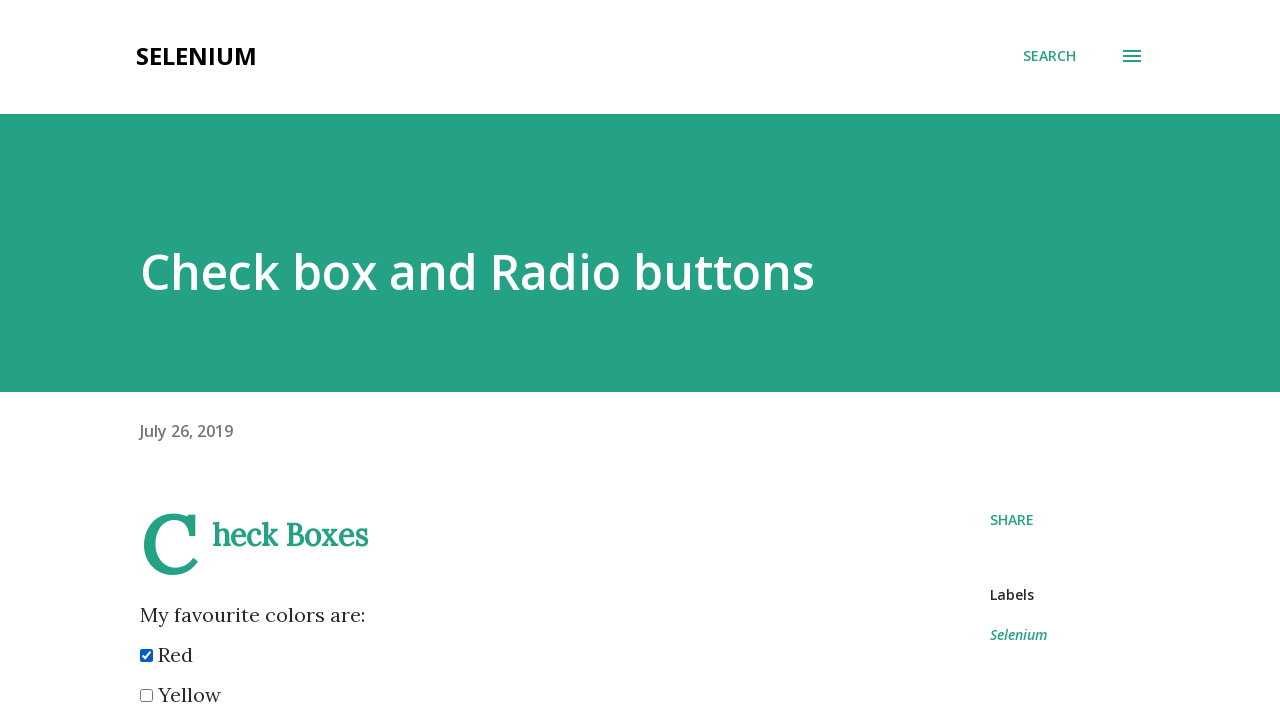

Checked if opera checkbox is selected: False
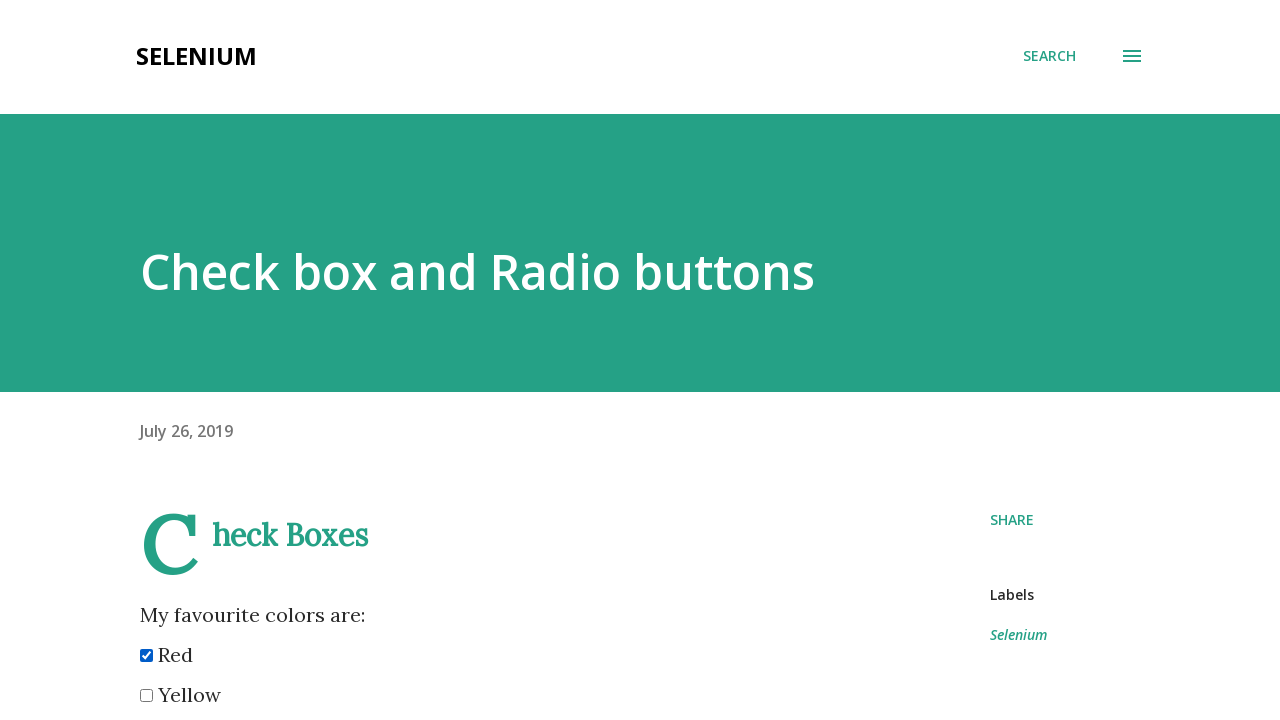

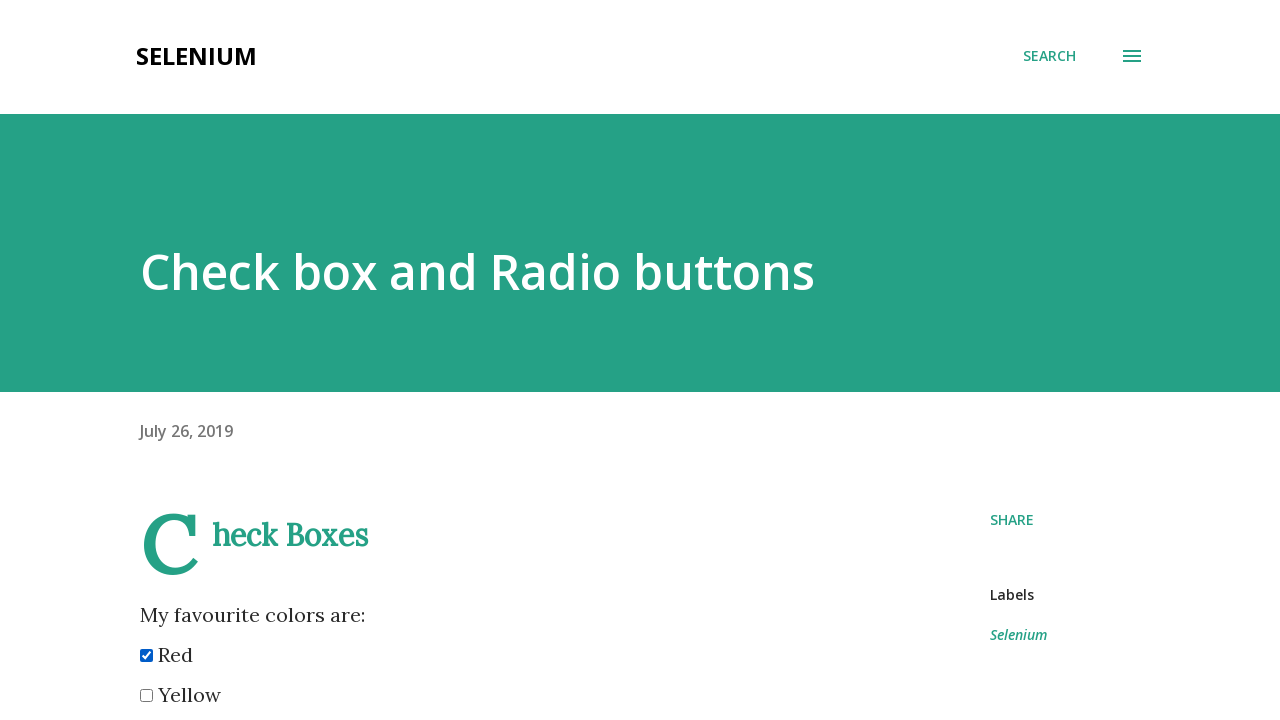